Tests the context menu functionality by navigating to the context menu page and performing a right-click action

Starting URL: https://the-internet.herokuapp.com/

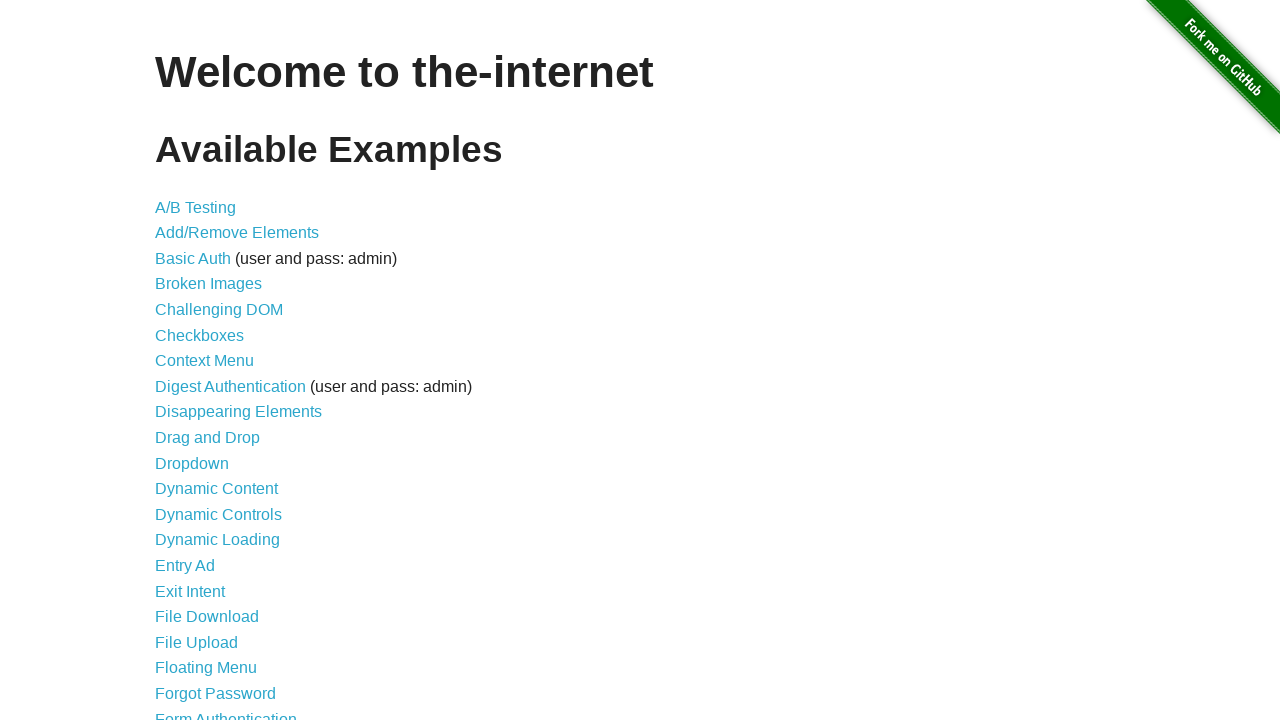

Clicked on Context Menu link at (204, 361) on text=Context Menu
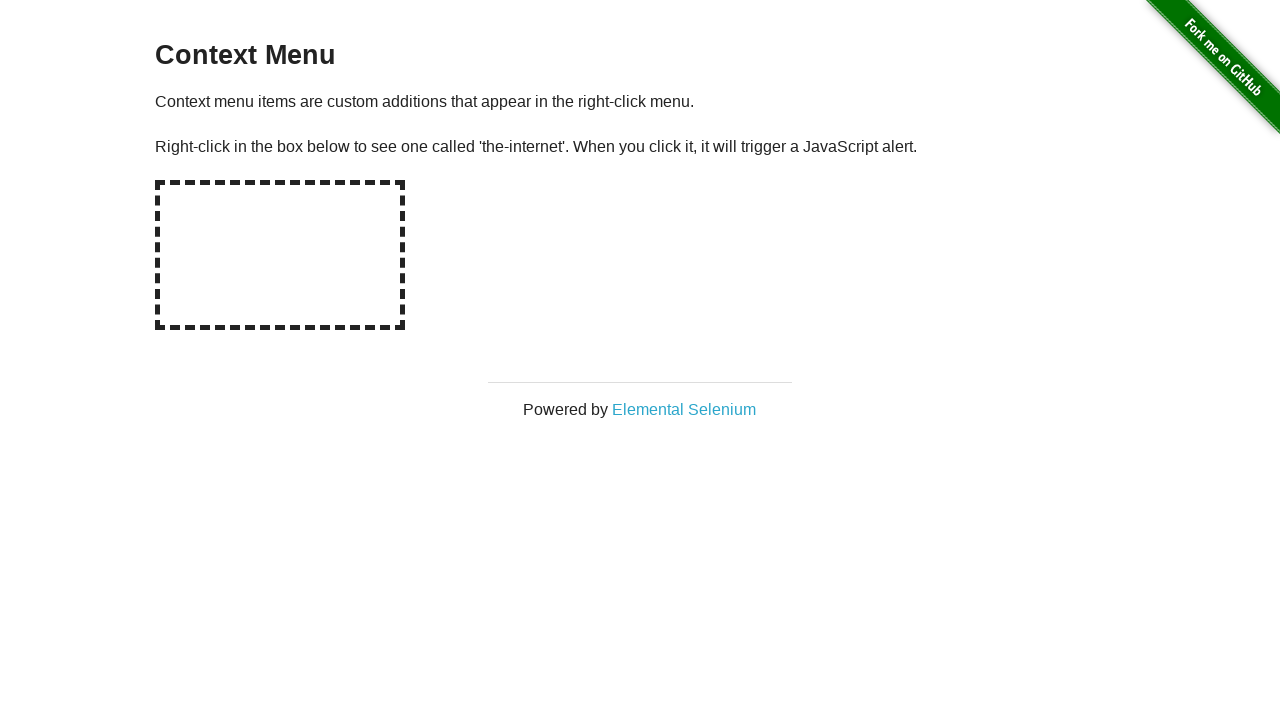

Navigated to context menu page
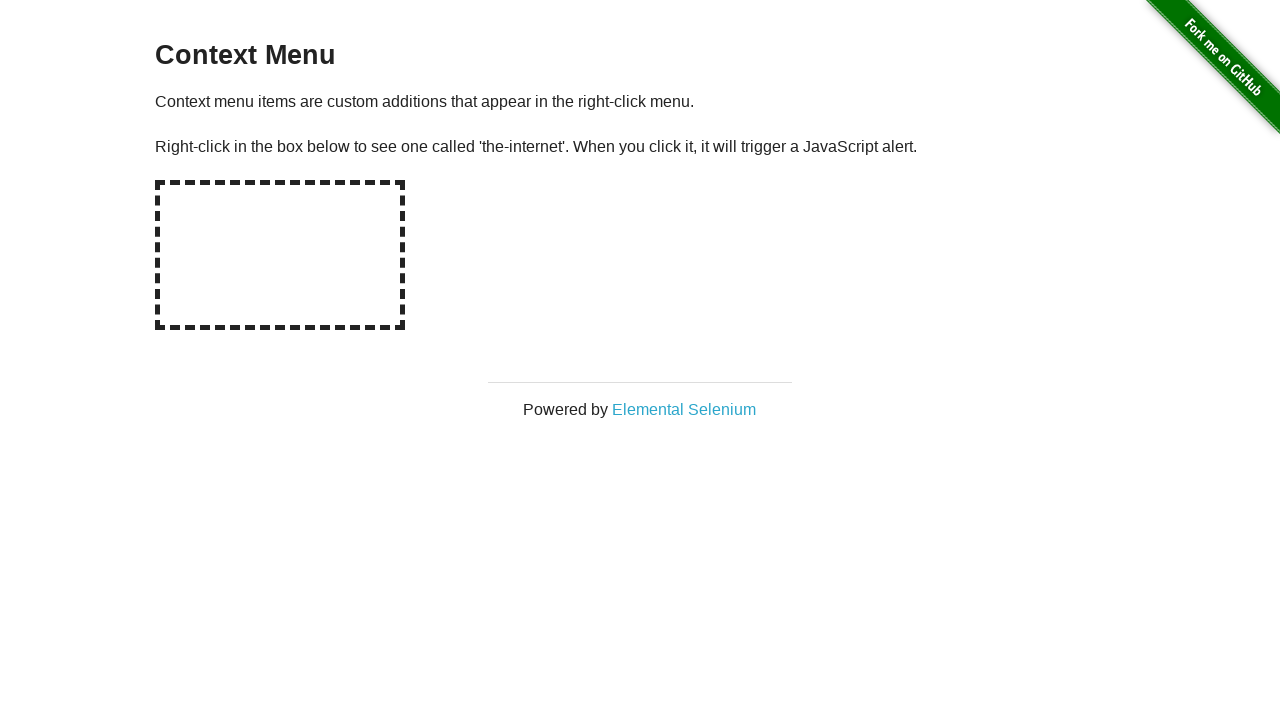

Right-clicked on hot-spot area to trigger context menu at (280, 255) on #hot-spot
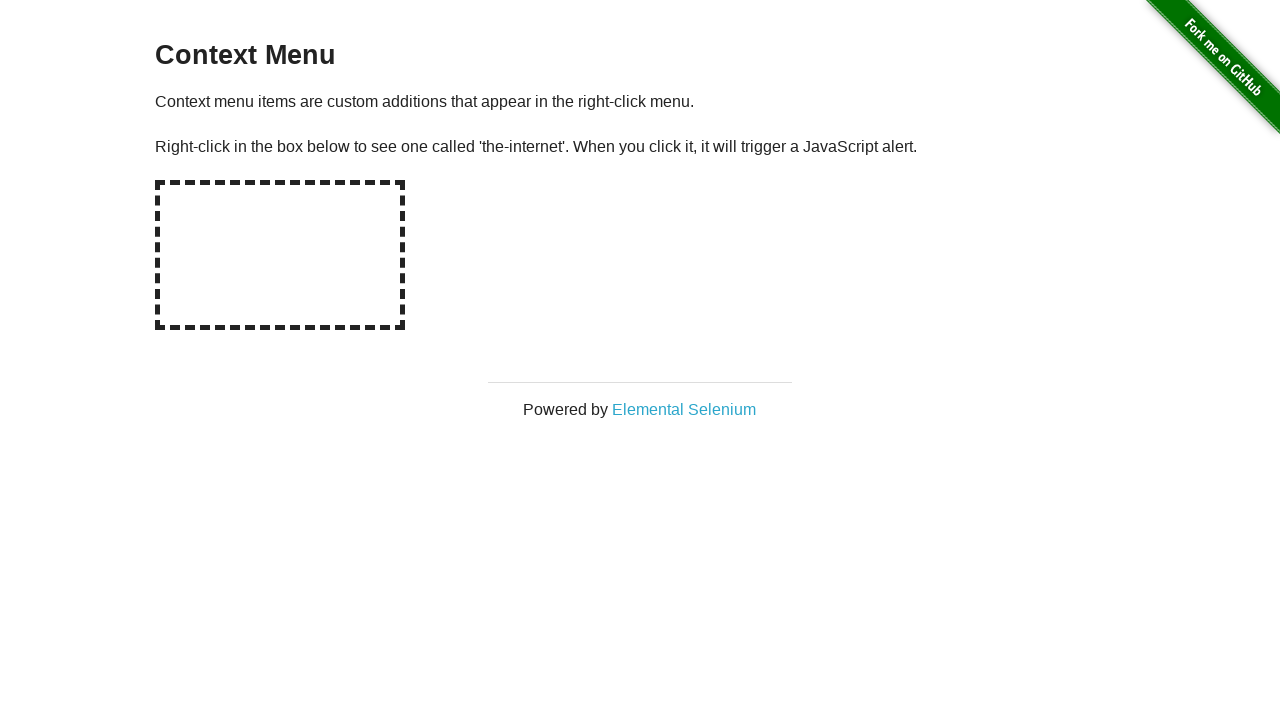

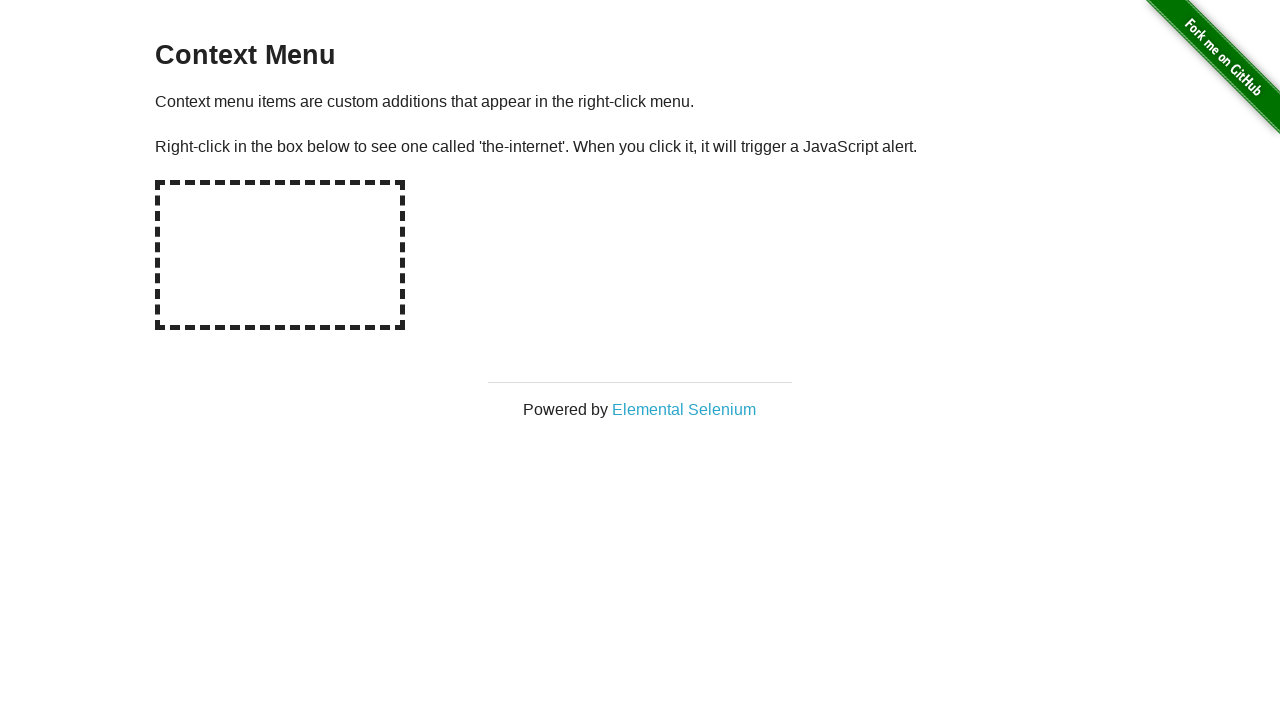